Tests table sorting functionality by navigating to a tables demo page and clicking on a column header to sort the table data.

Starting URL: https://training-support.net/webelements/tables

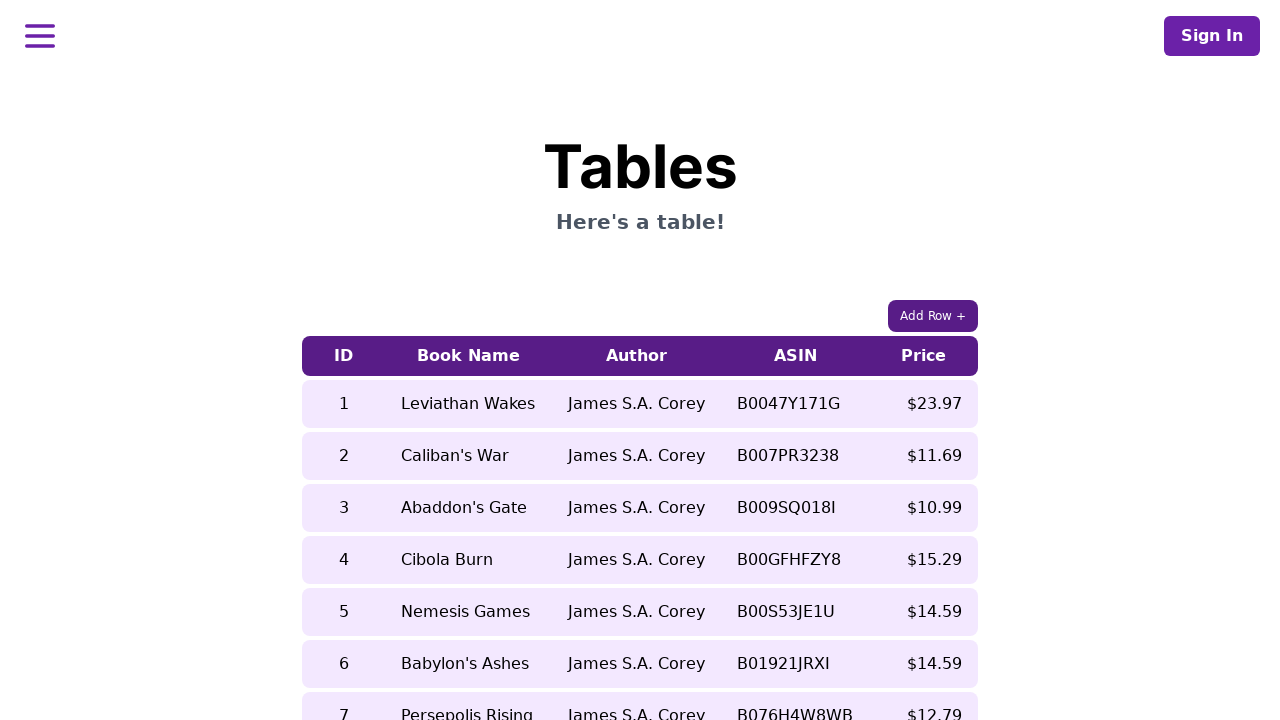

Waited for table to be visible
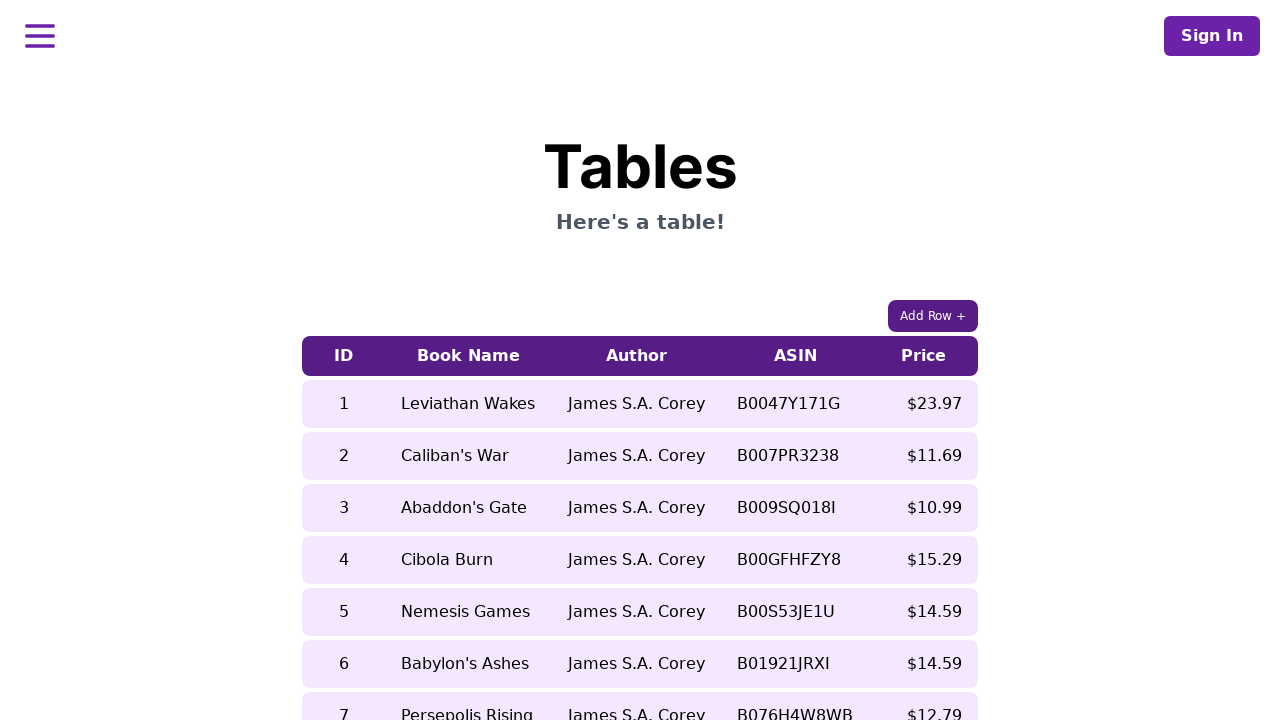

Verified table columns are present
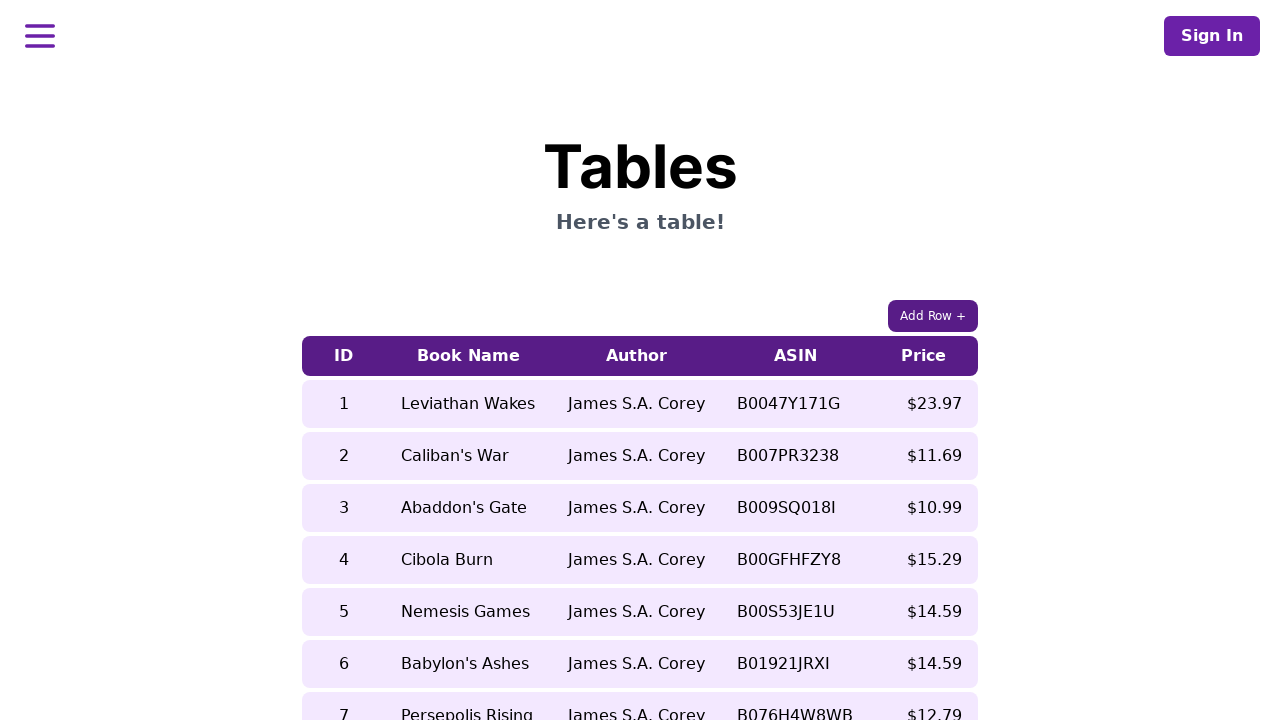

Verified table rows are present
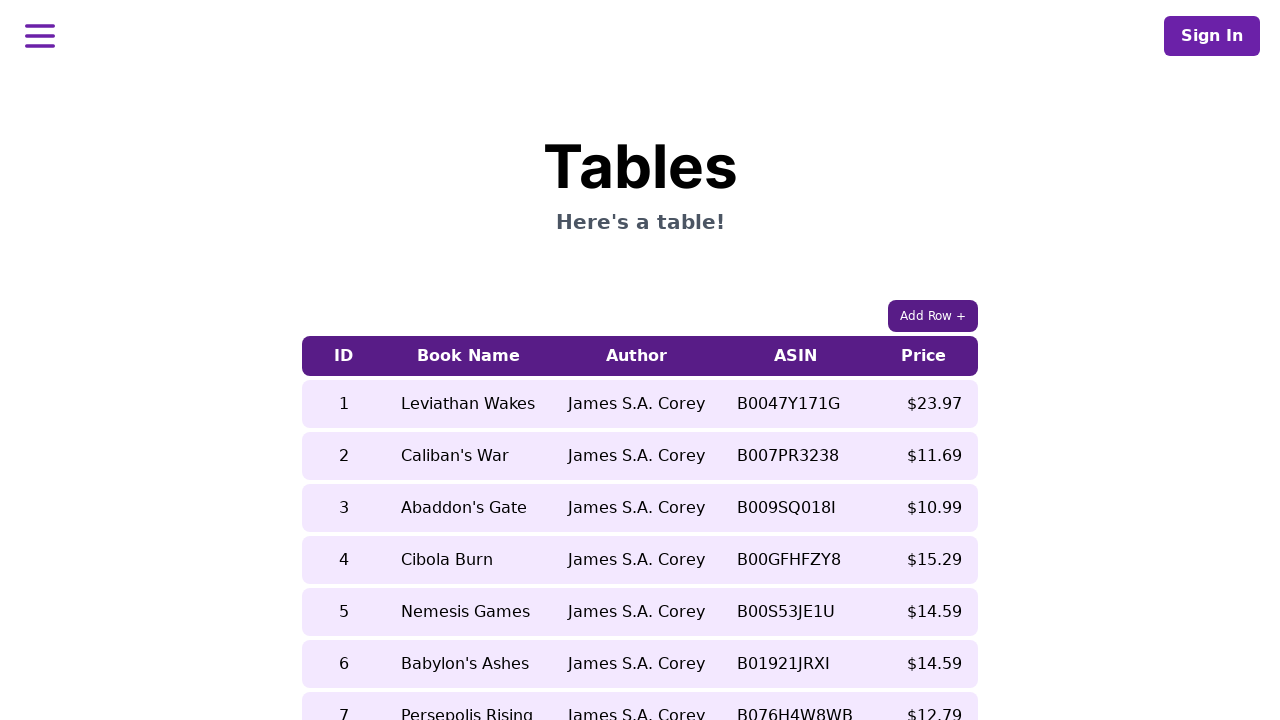

Clicked on 5th column header to sort the table at (924, 356) on xpath=//table[contains(@class, 'table-auto')]/thead/tr/th[5]
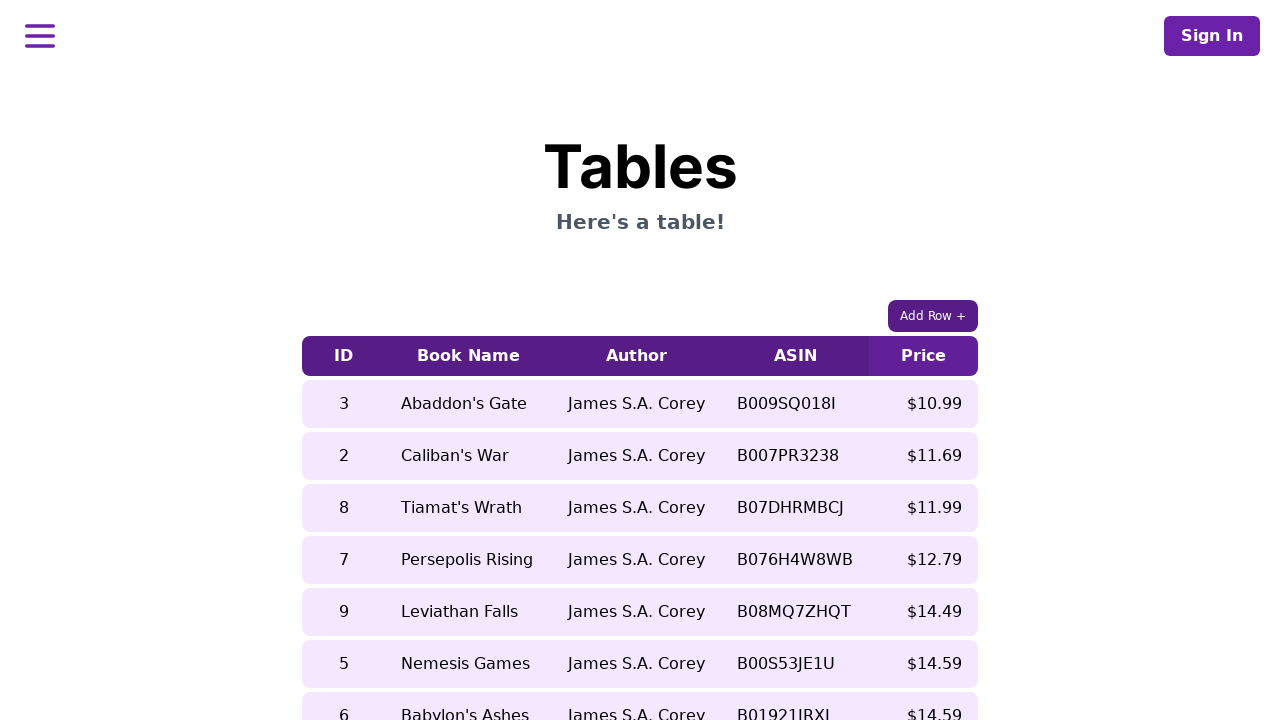

Table updated after sorting
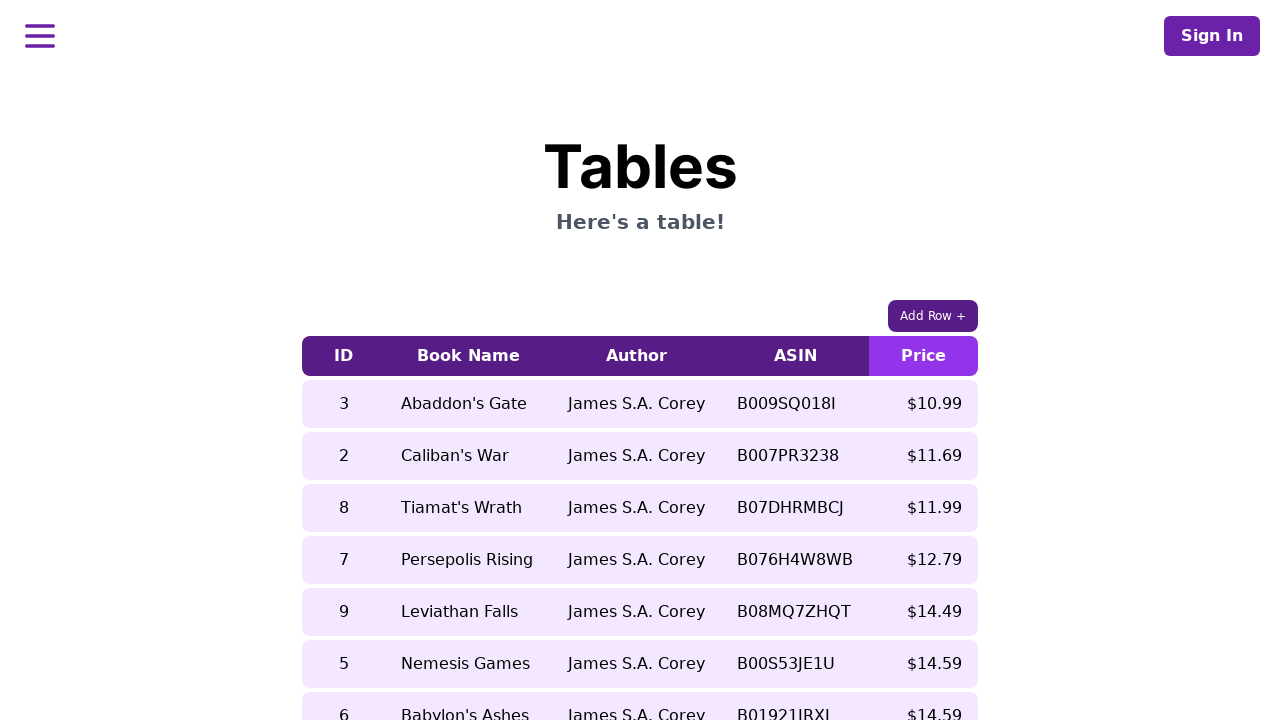

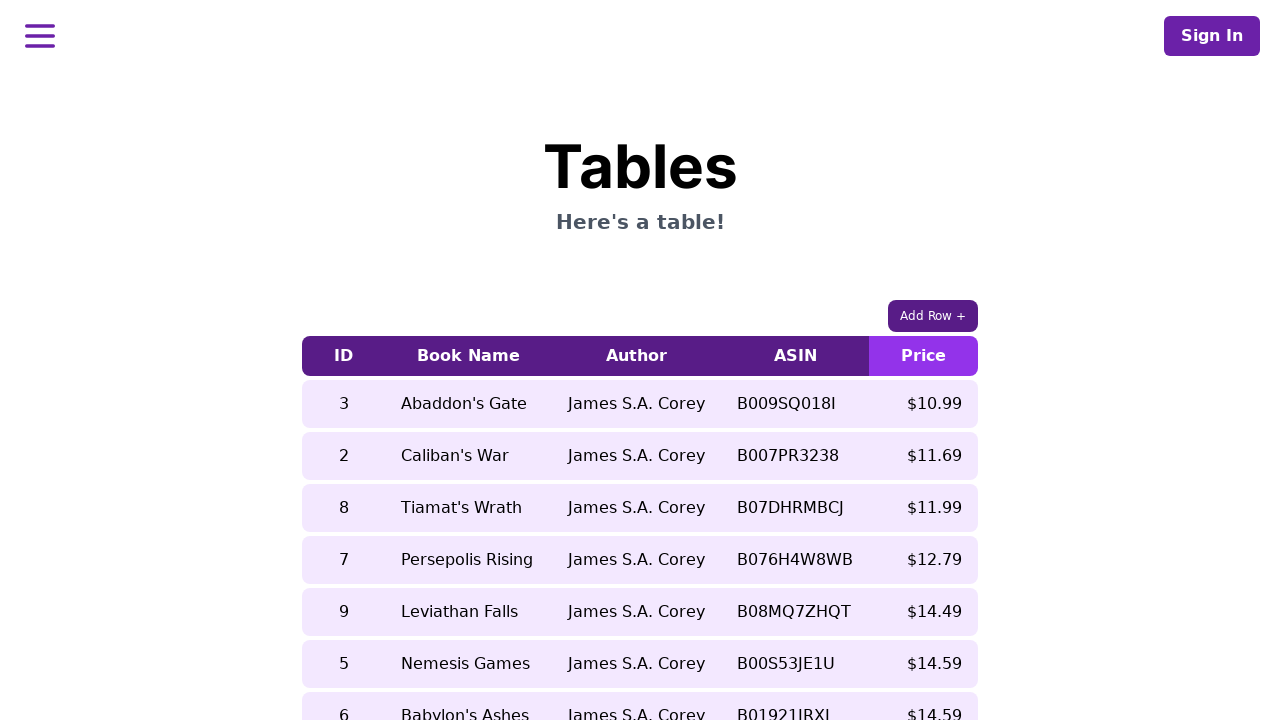